Tests filtering to display active items, completed items, all items, and navigation with back button

Starting URL: https://demo.playwright.dev/todomvc

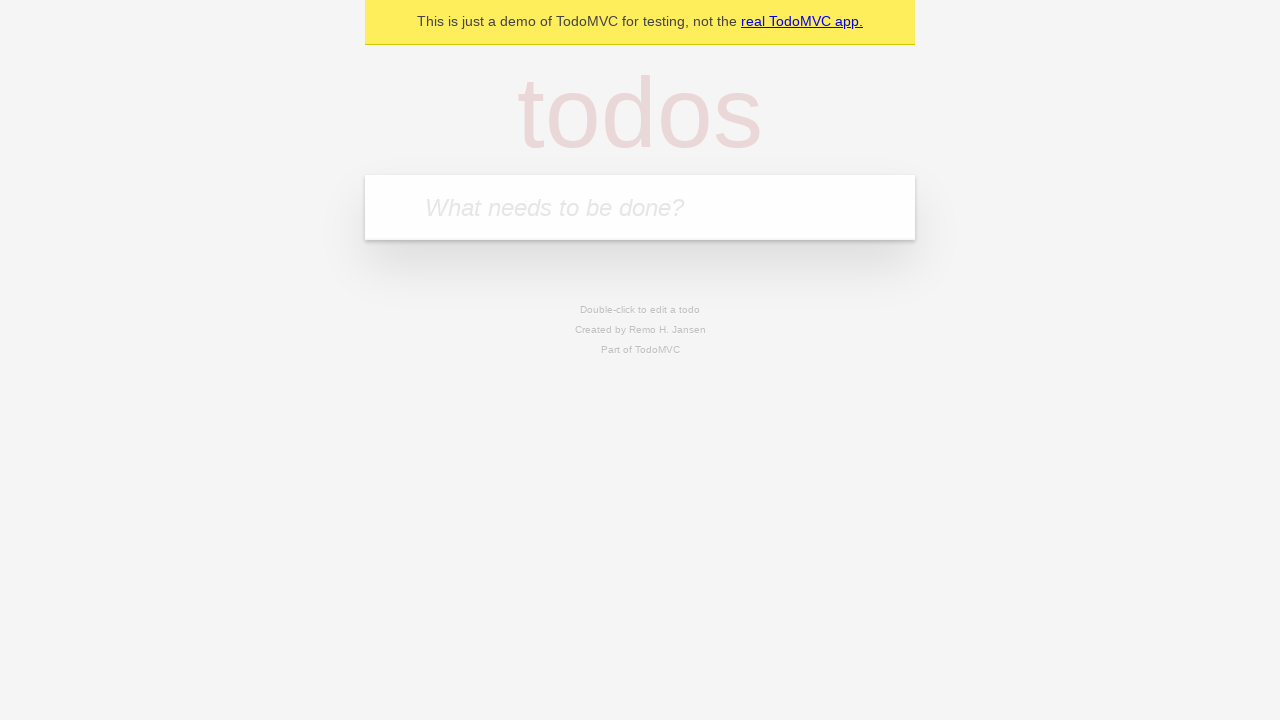

Filled todo input with 'buy some cheese' on internal:attr=[placeholder="What needs to be done?"i]
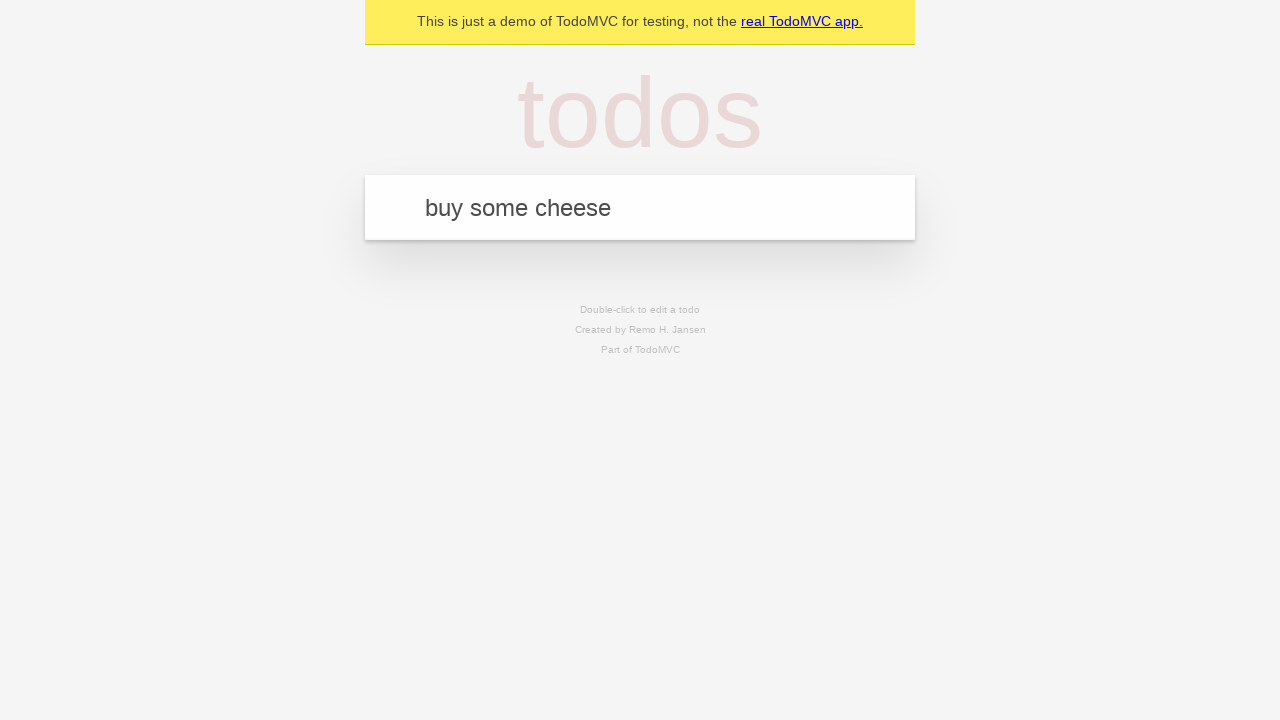

Pressed Enter to add todo 'buy some cheese' on internal:attr=[placeholder="What needs to be done?"i]
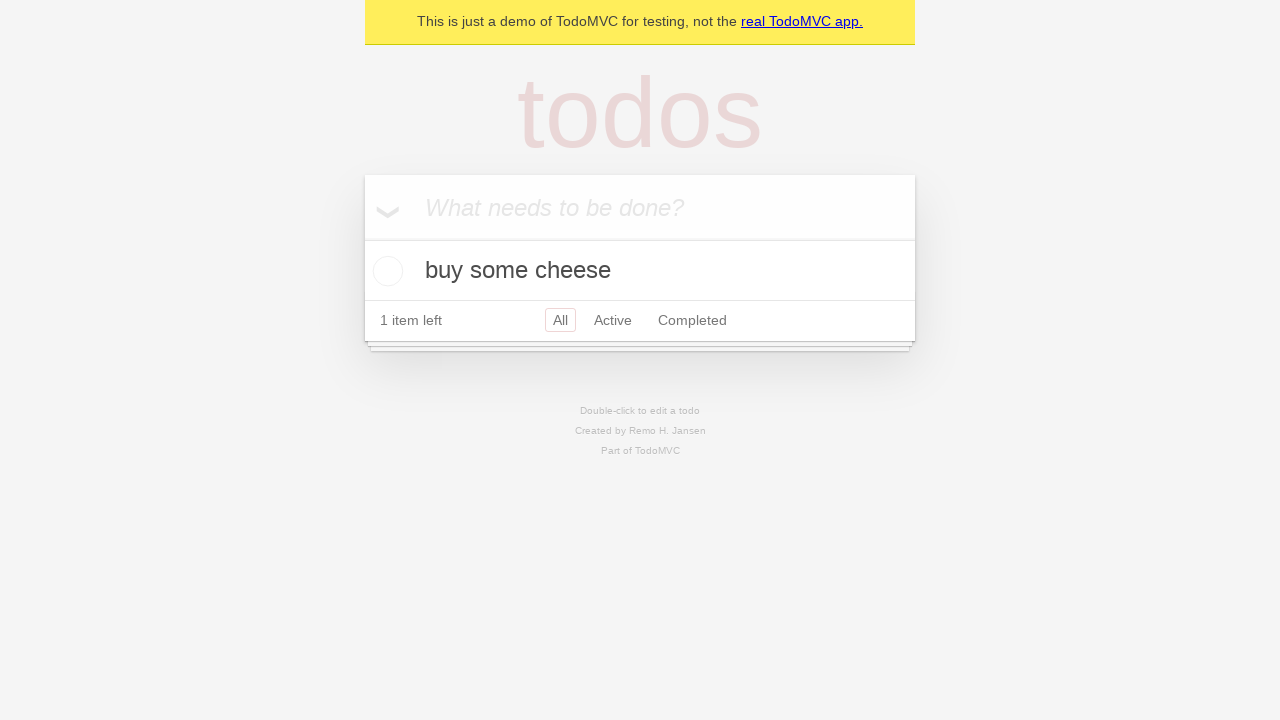

Filled todo input with 'feed the cat' on internal:attr=[placeholder="What needs to be done?"i]
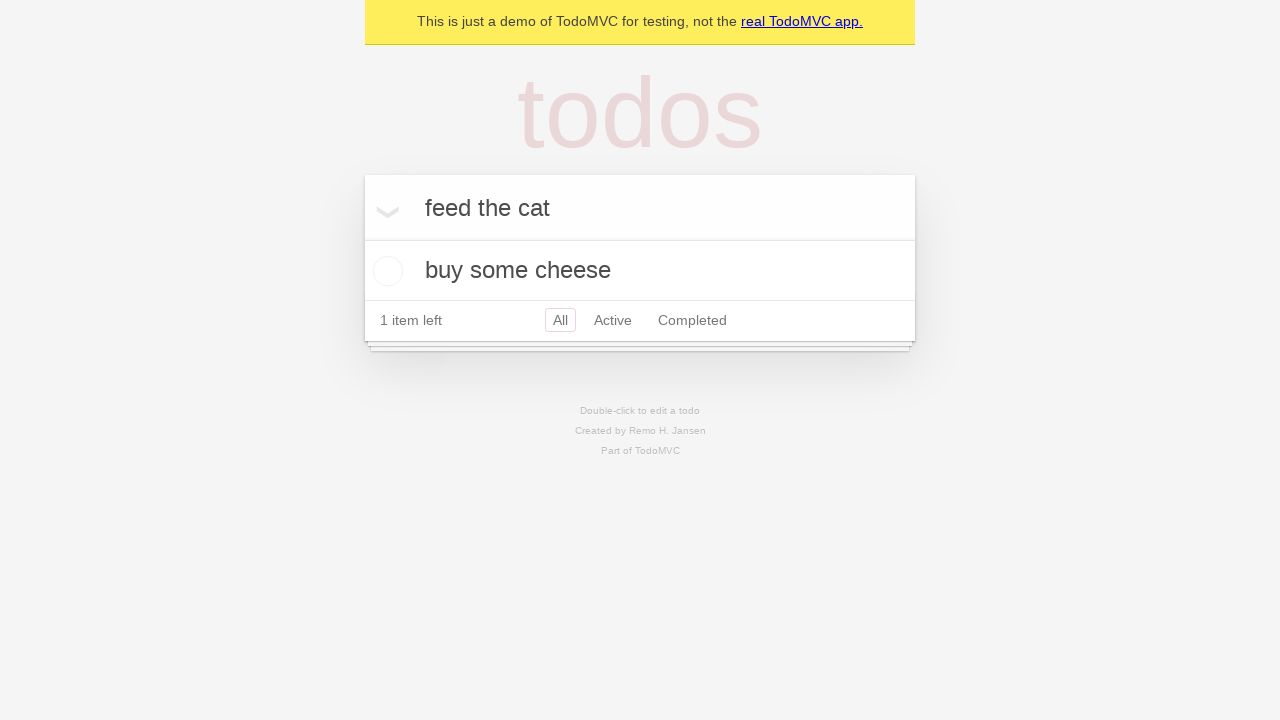

Pressed Enter to add todo 'feed the cat' on internal:attr=[placeholder="What needs to be done?"i]
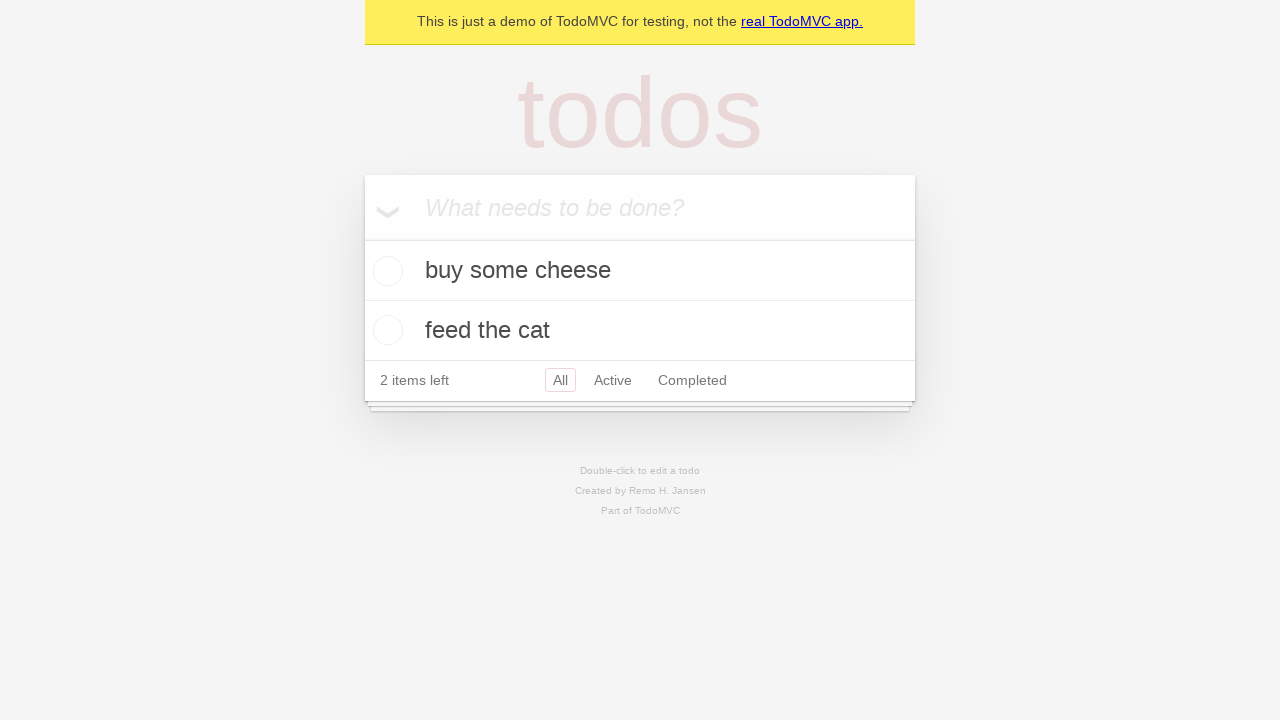

Filled todo input with 'book a doctors appointment' on internal:attr=[placeholder="What needs to be done?"i]
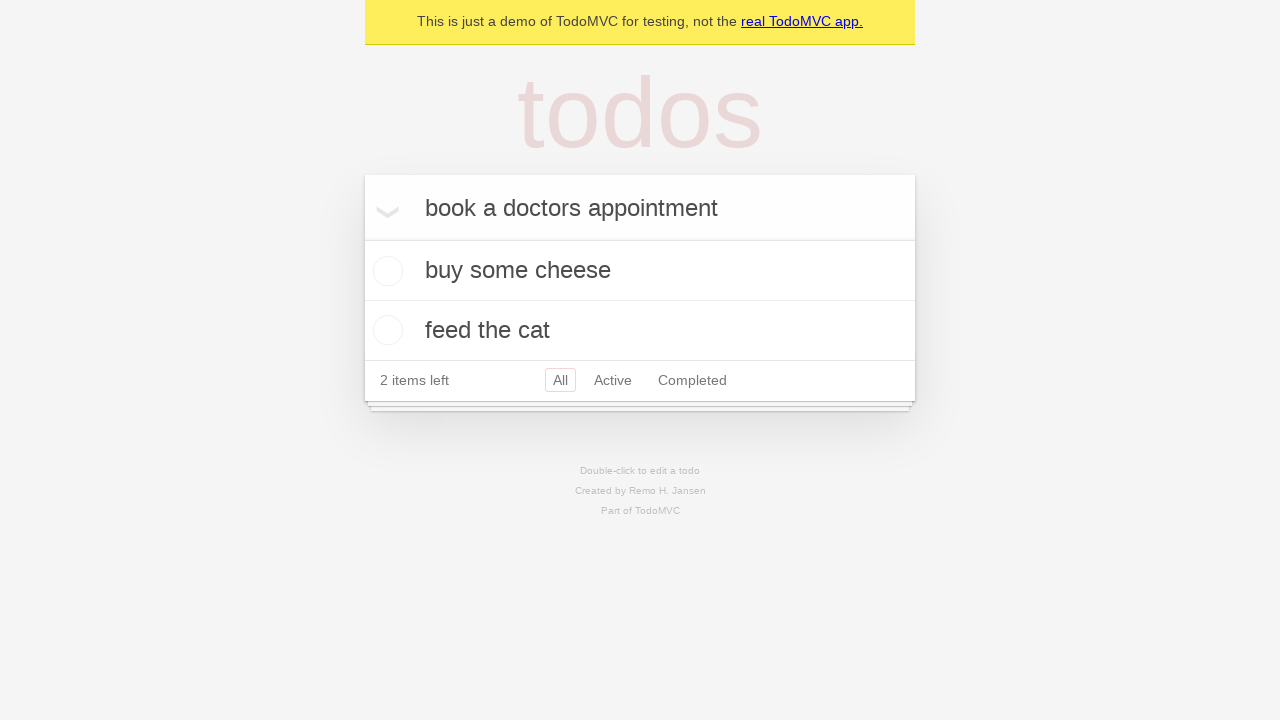

Pressed Enter to add todo 'book a doctors appointment' on internal:attr=[placeholder="What needs to be done?"i]
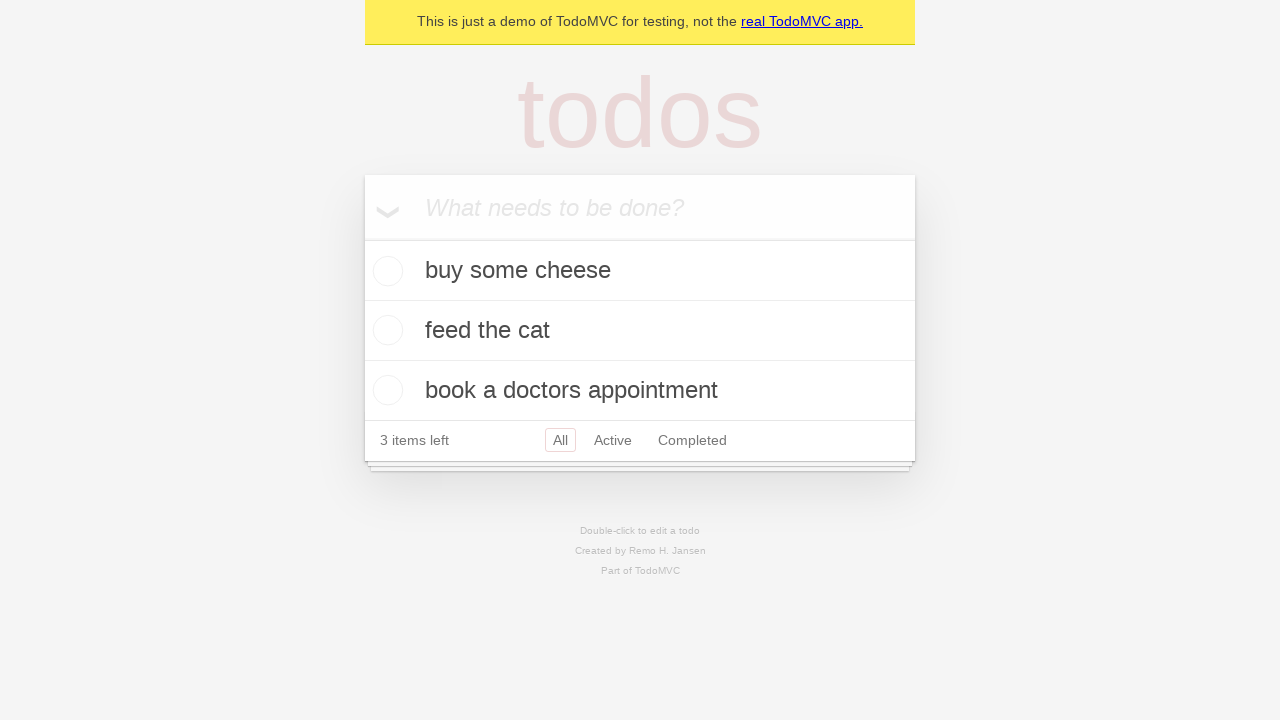

Checked the second todo item to mark it as completed at (385, 330) on internal:testid=[data-testid="todo-item"s] >> nth=1 >> internal:role=checkbox
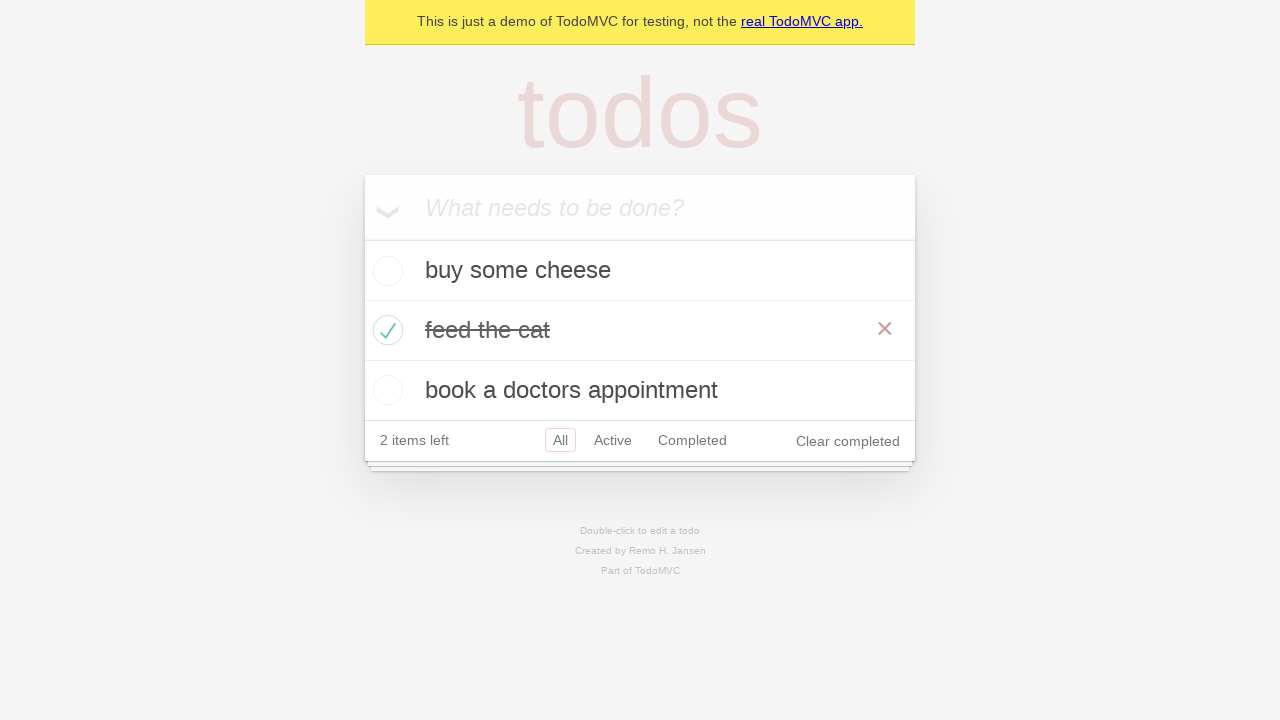

Clicked Active filter link to display only active items at (613, 440) on internal:role=link[name="Active"i]
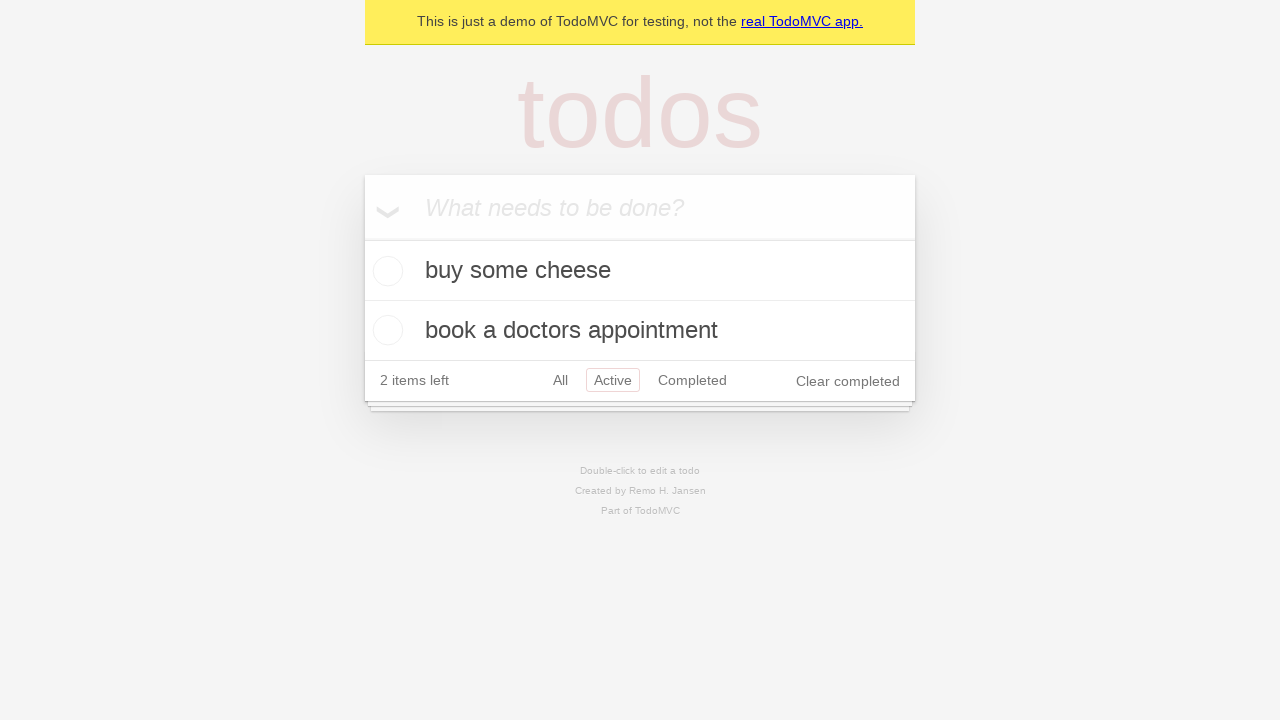

Filtered view loaded showing active items only
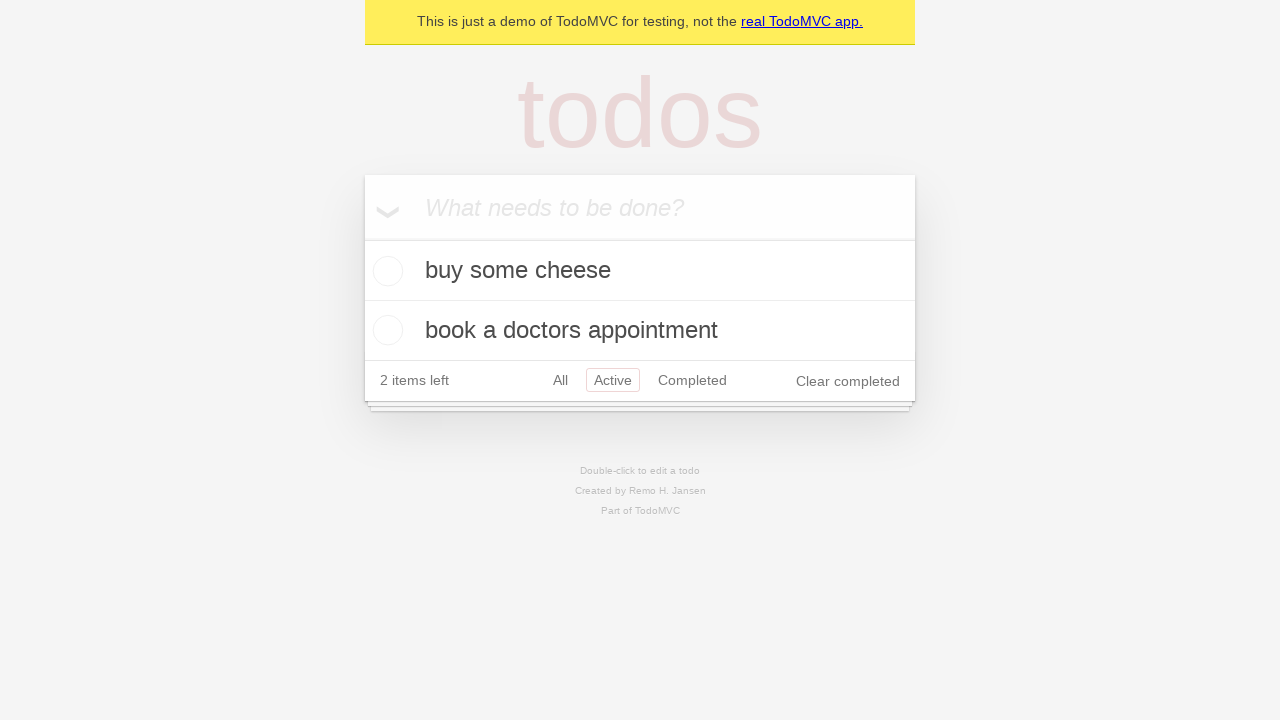

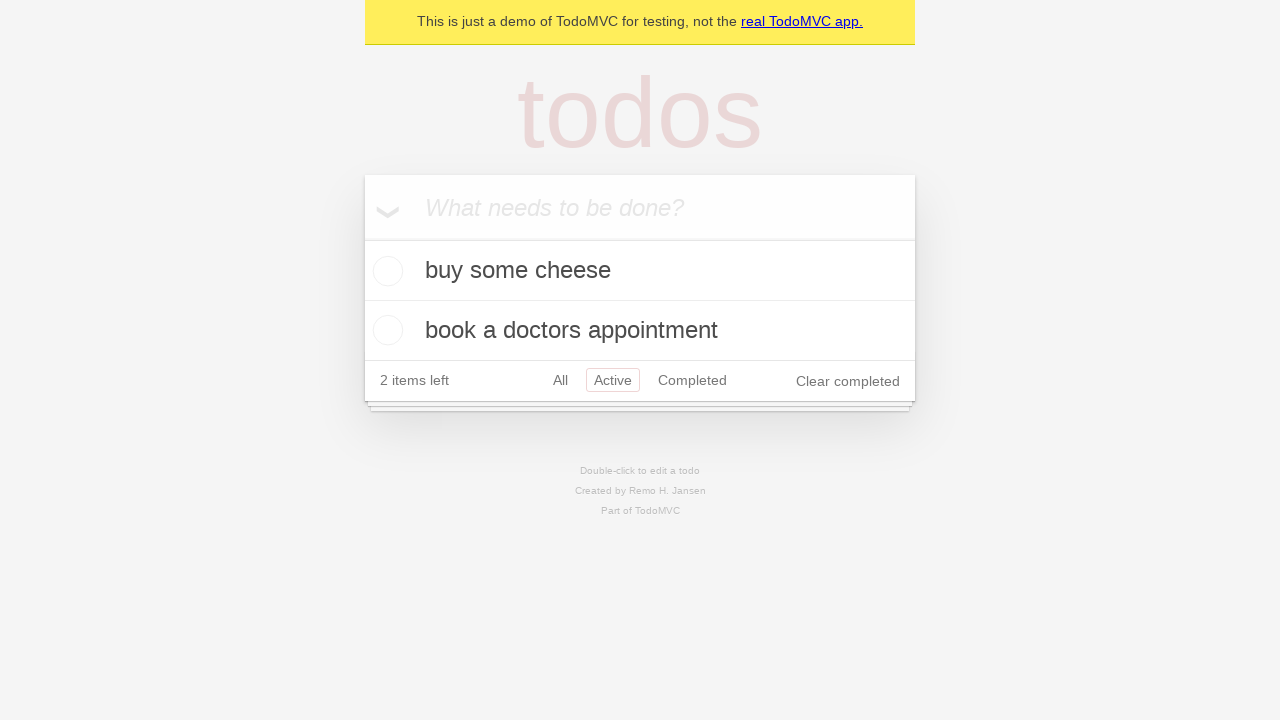